Tests child window handling by clicking a document link that opens a new browser tab, extracting text from the new page, and using that extracted text to fill a form field

Starting URL: https://rahulshettyacademy.com/loginpagePractise/

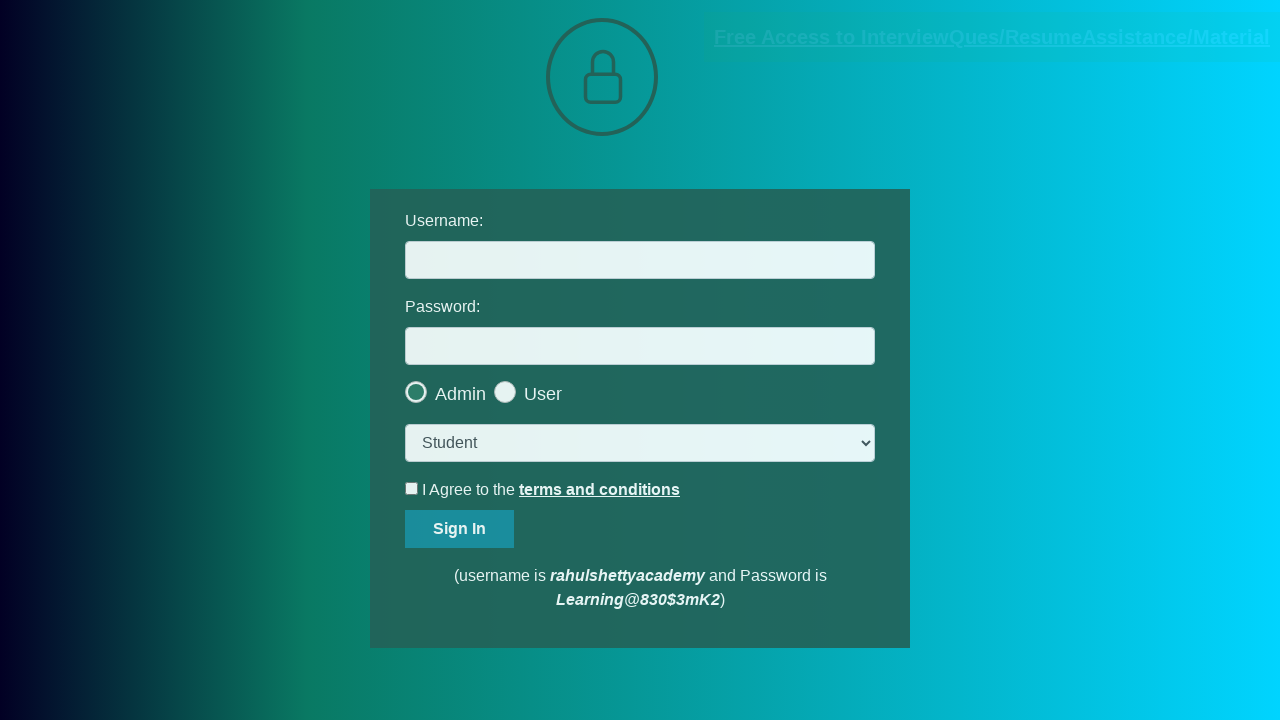

Located document link element
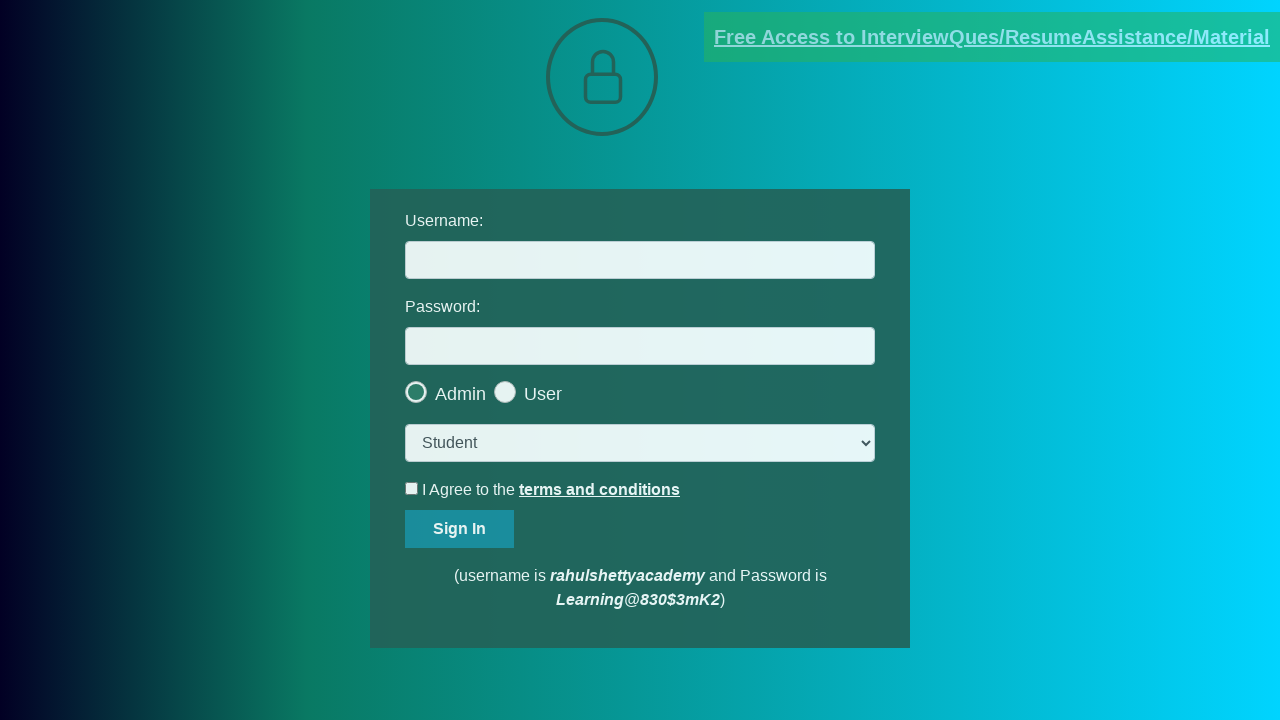

Clicked document link to open new tab at (992, 37) on [href*='documents-request']
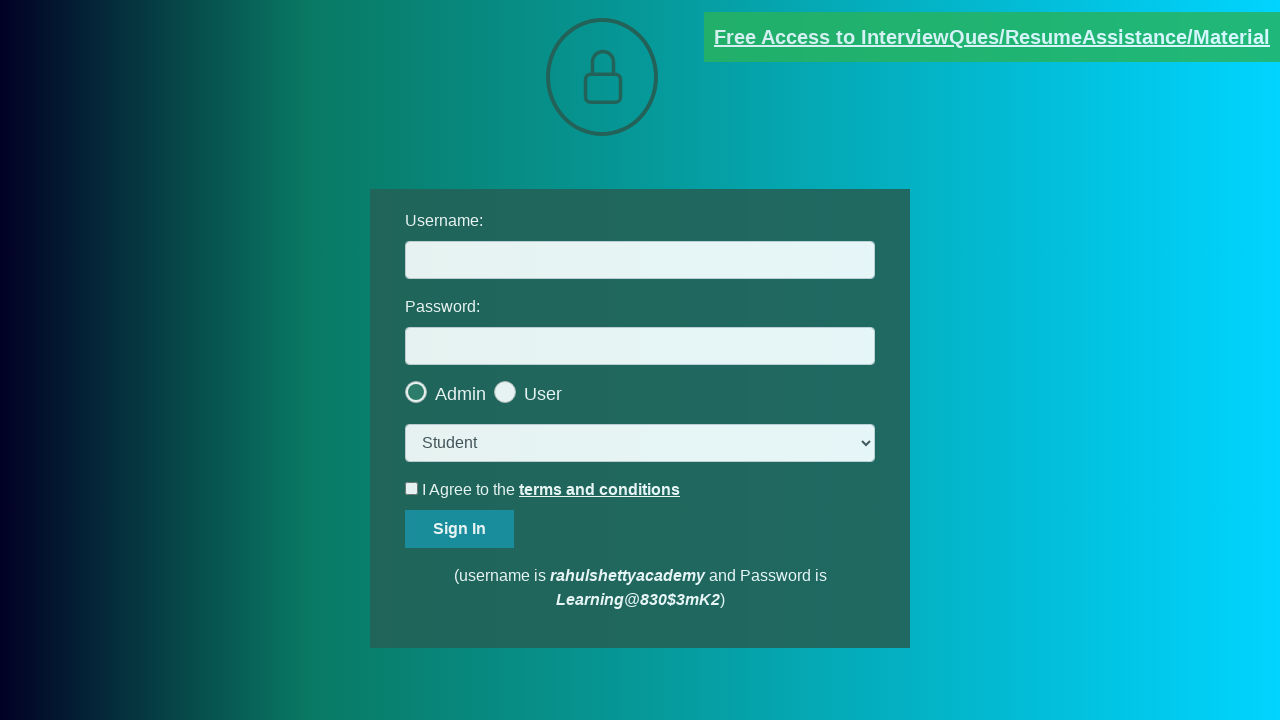

New browser tab opened and captured
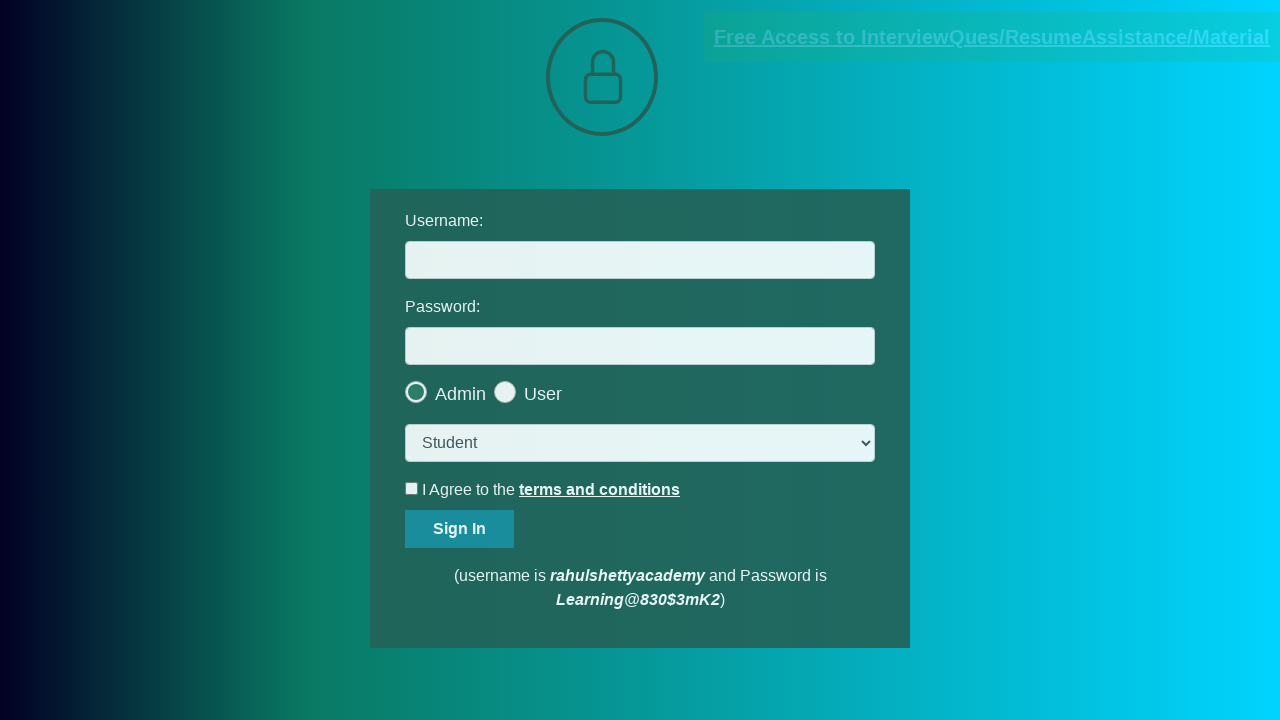

New page finished loading
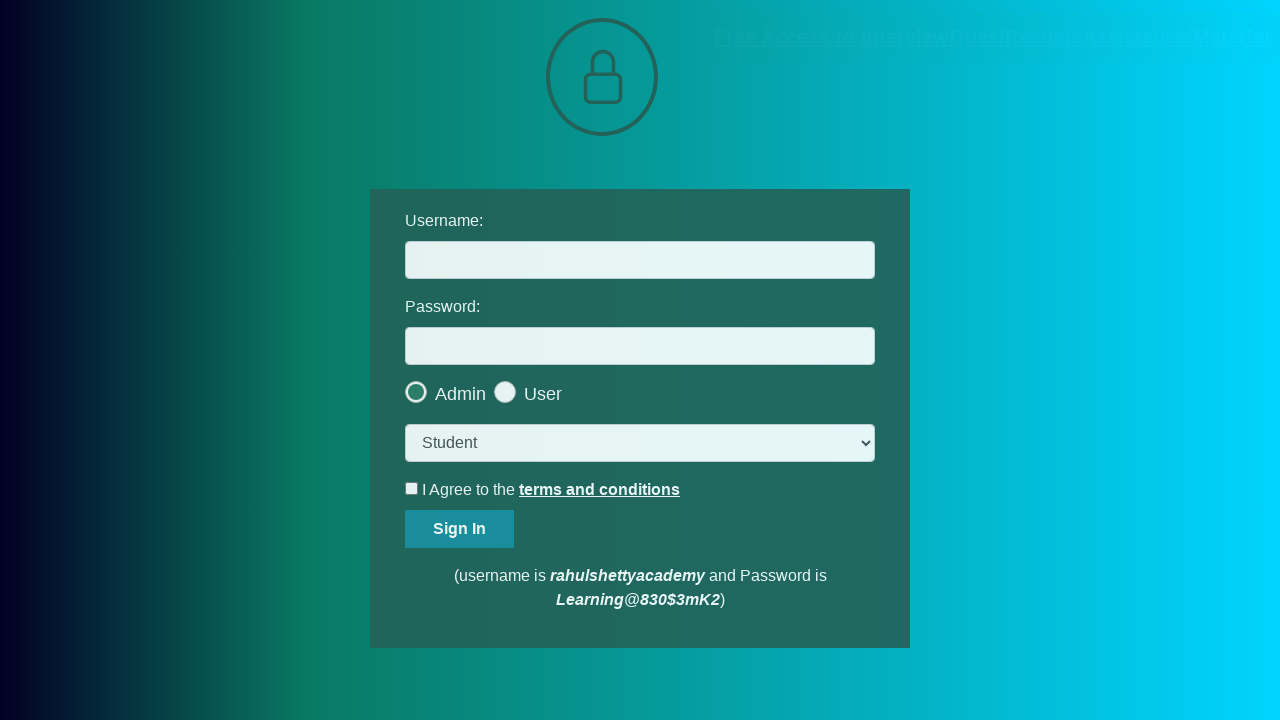

Extracted text from red element on new page
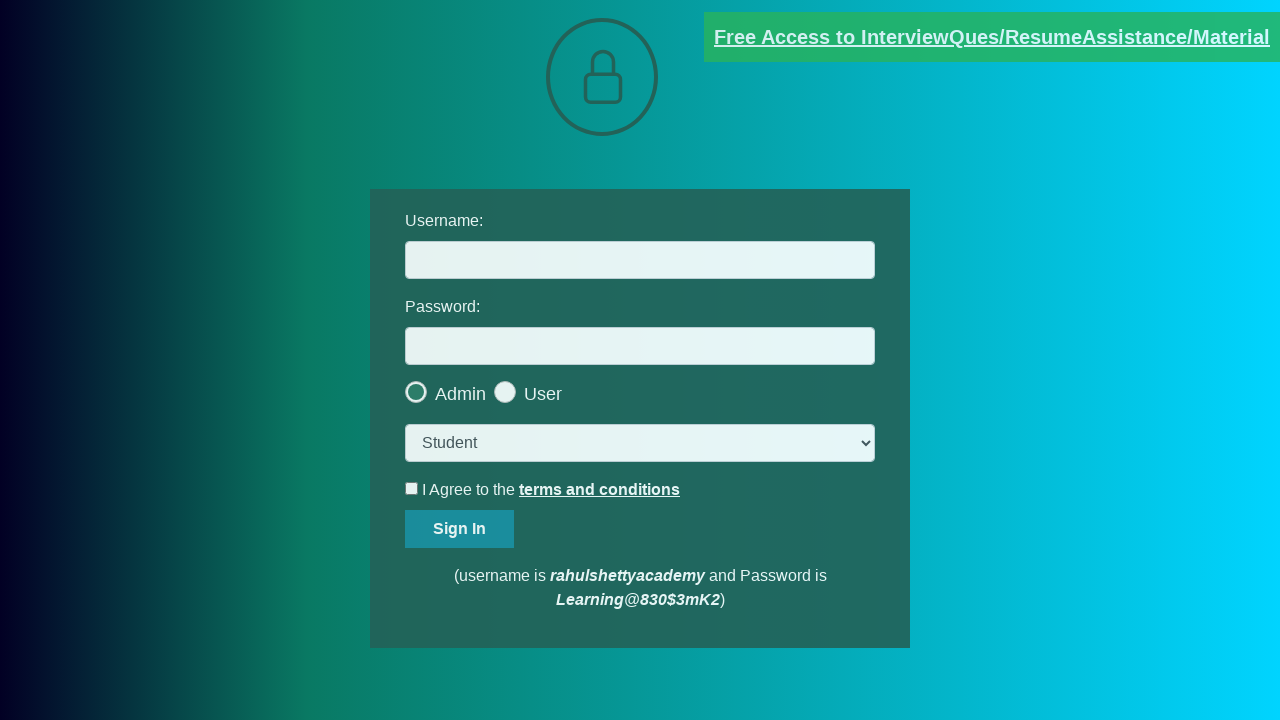

Extracted domain from text: rahulshettyacademy.com
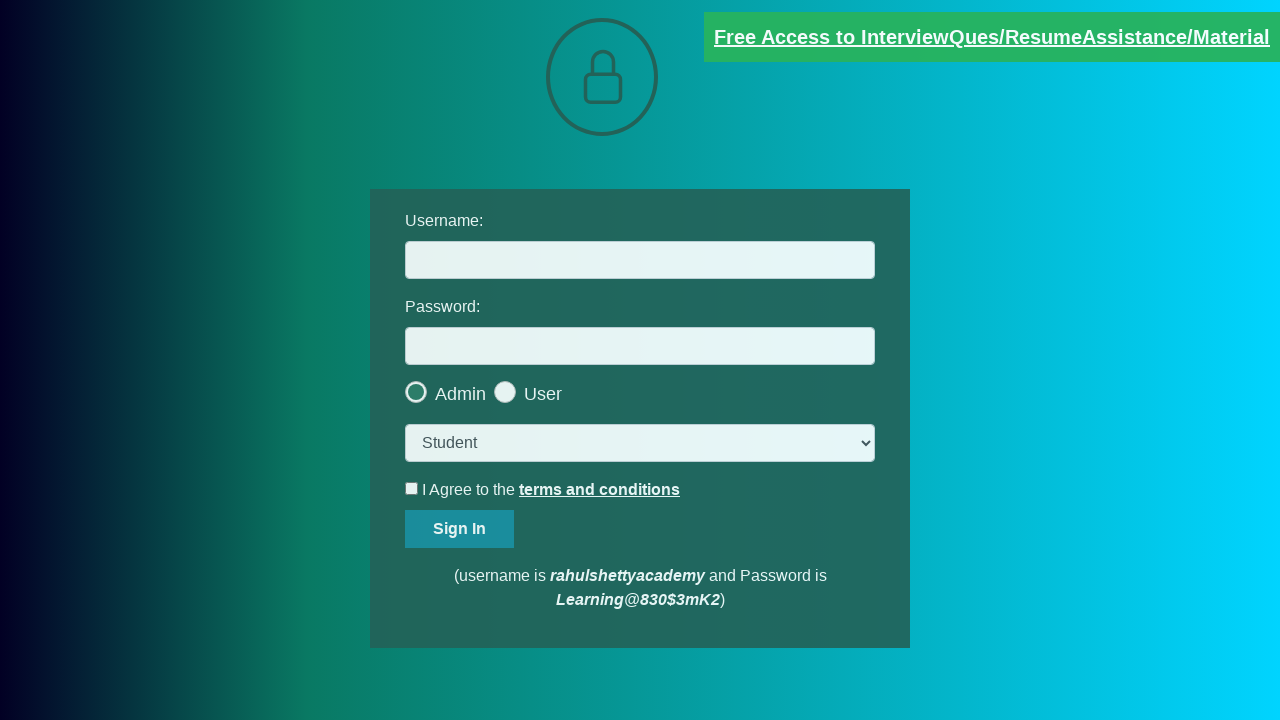

Filled username field with extracted domain: rahulshettyacademy.com on #username
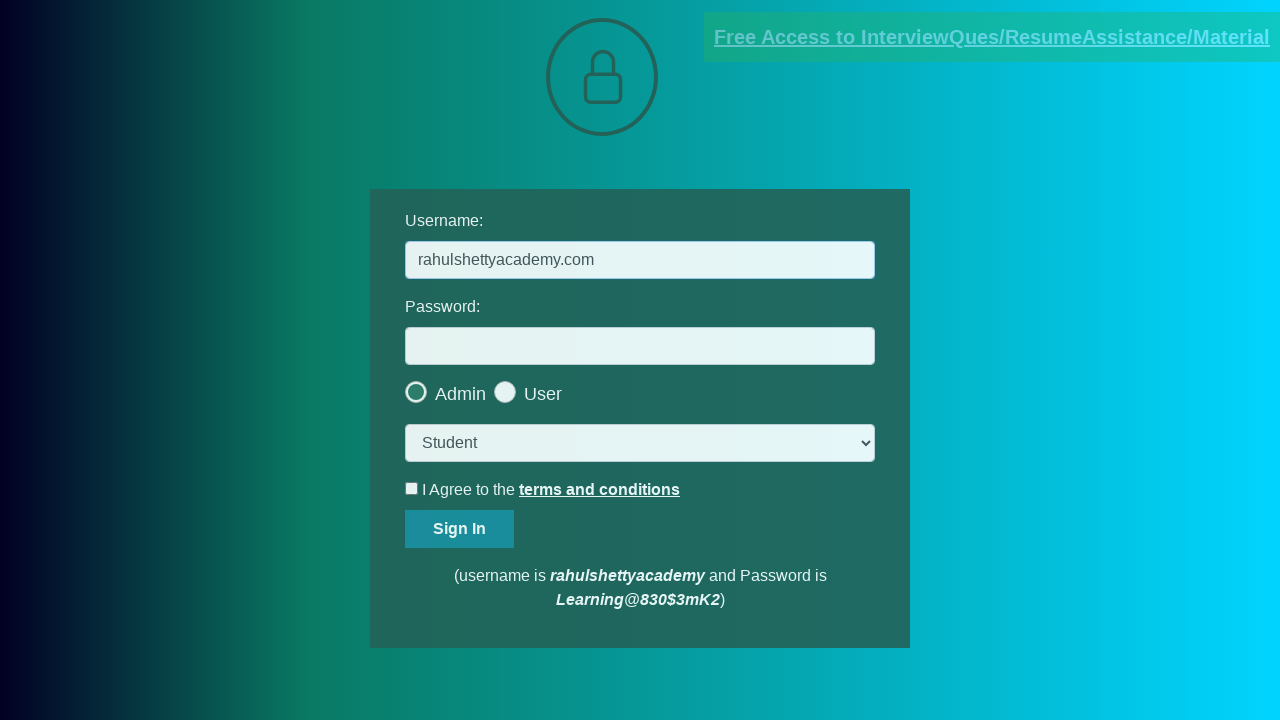

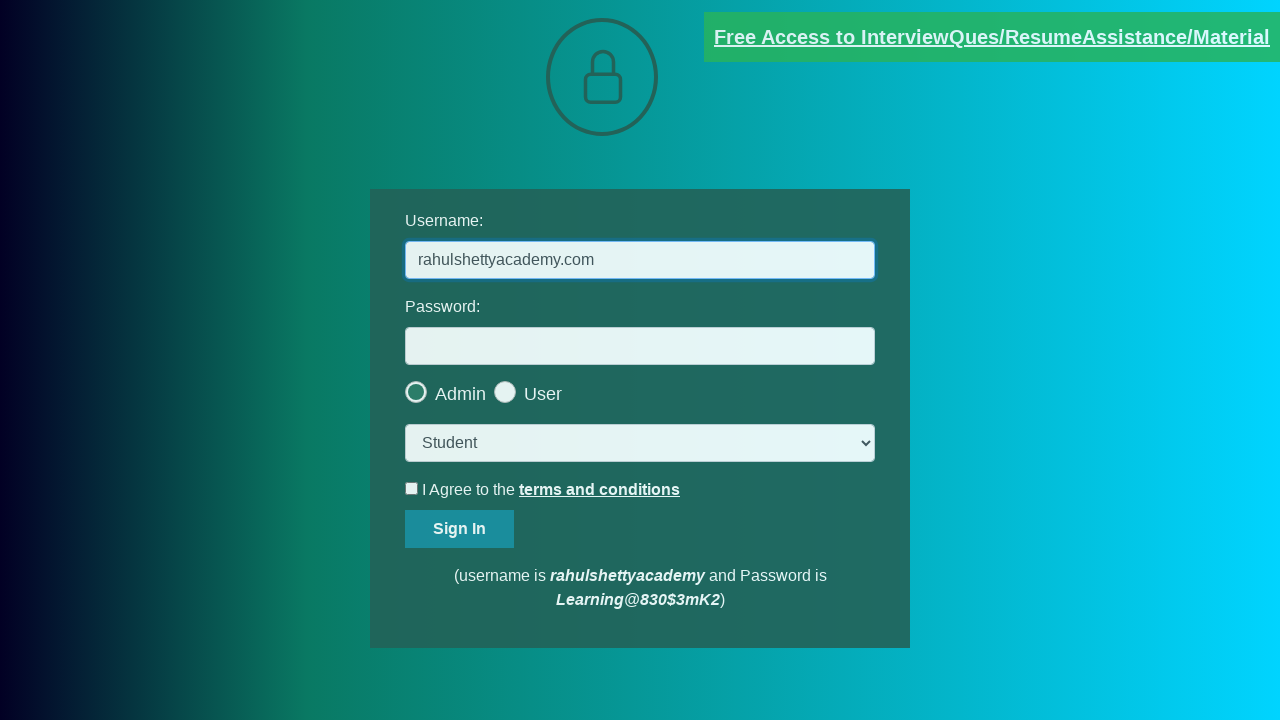